Tests the jQuery UI selectable widget by switching to an iframe and performing a click-and-drag action from Item 1 to Item 7 to select multiple list items.

Starting URL: https://jqueryui.com/selectable

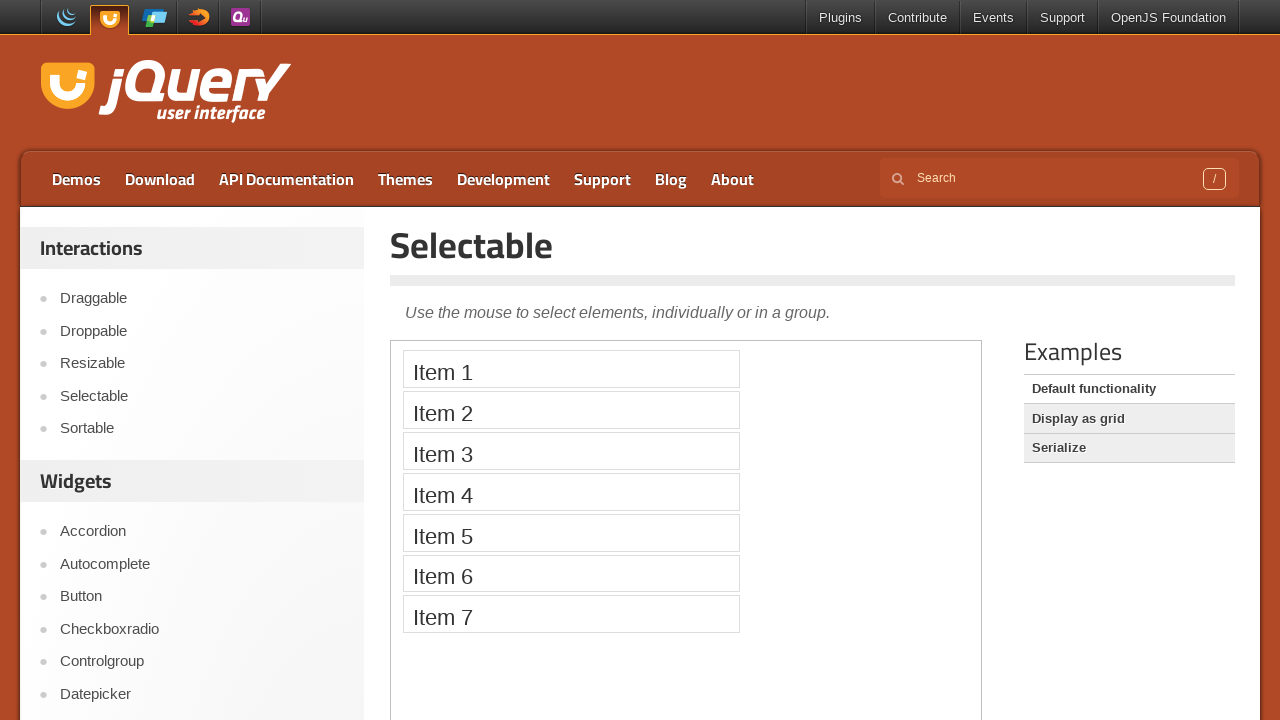

Located the demo iframe
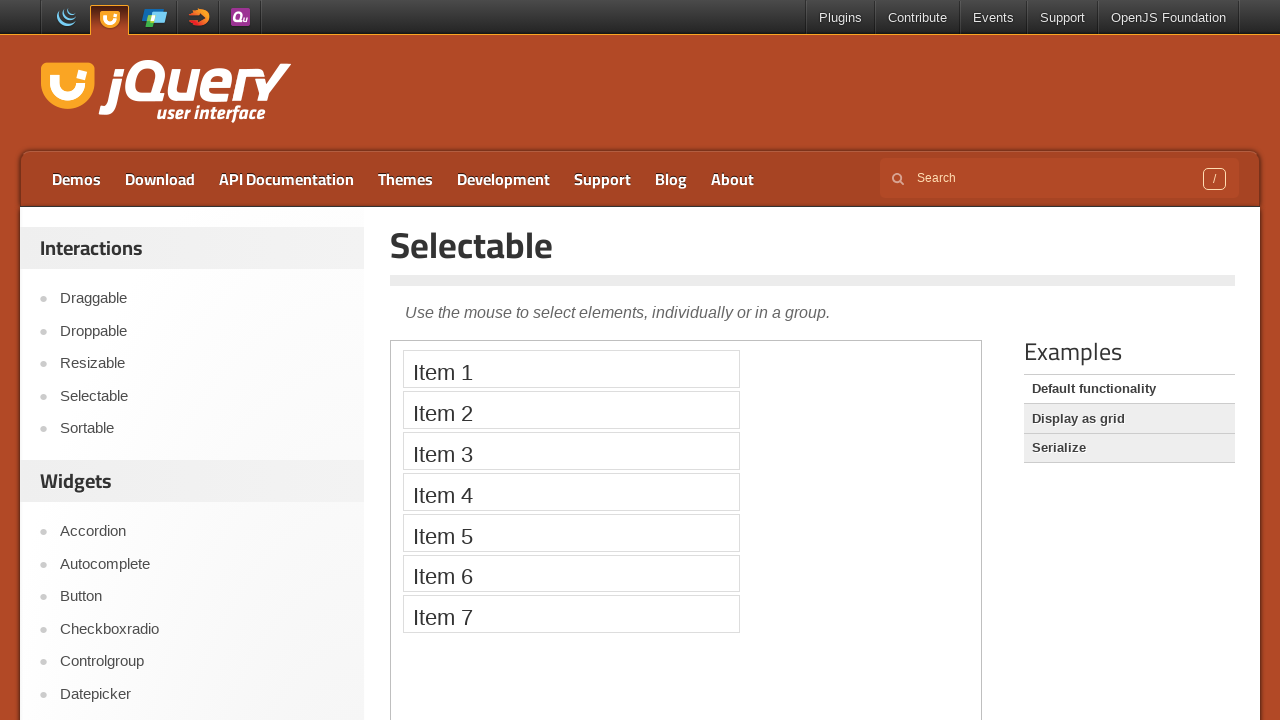

Located Item 1 in the selectable list
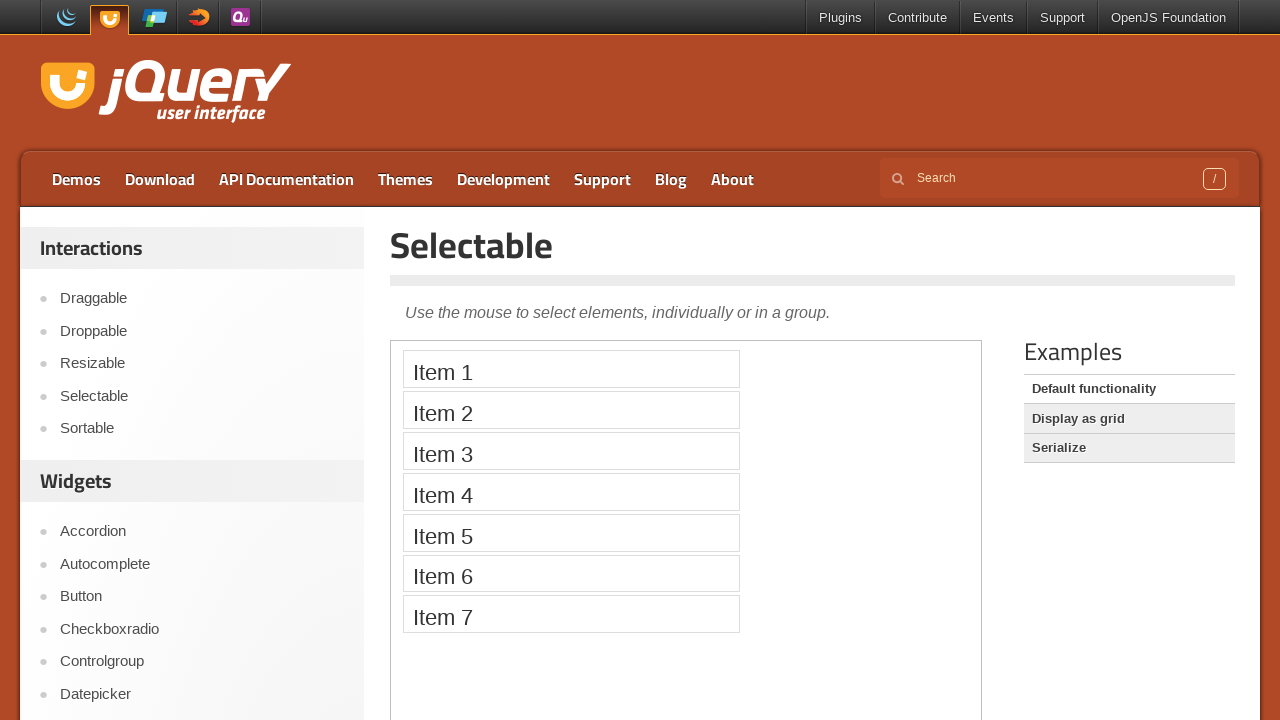

Located Item 7 in the selectable list
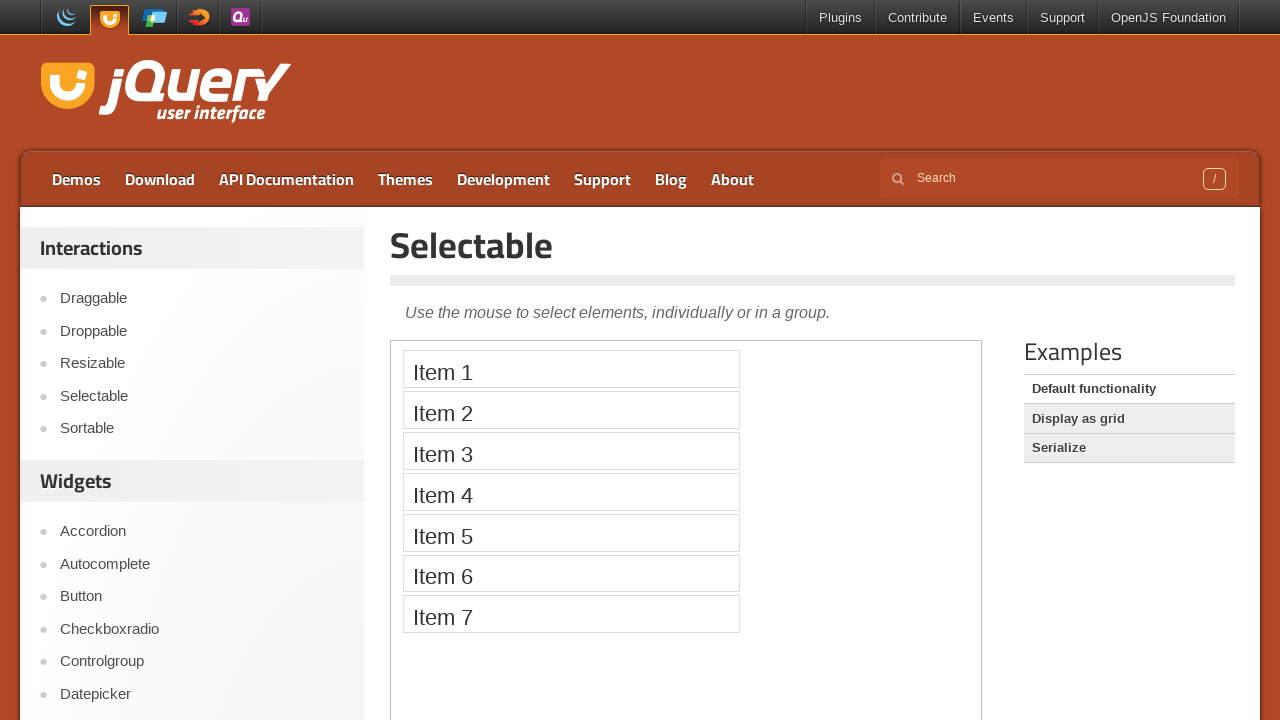

Retrieved bounding box for Item 1
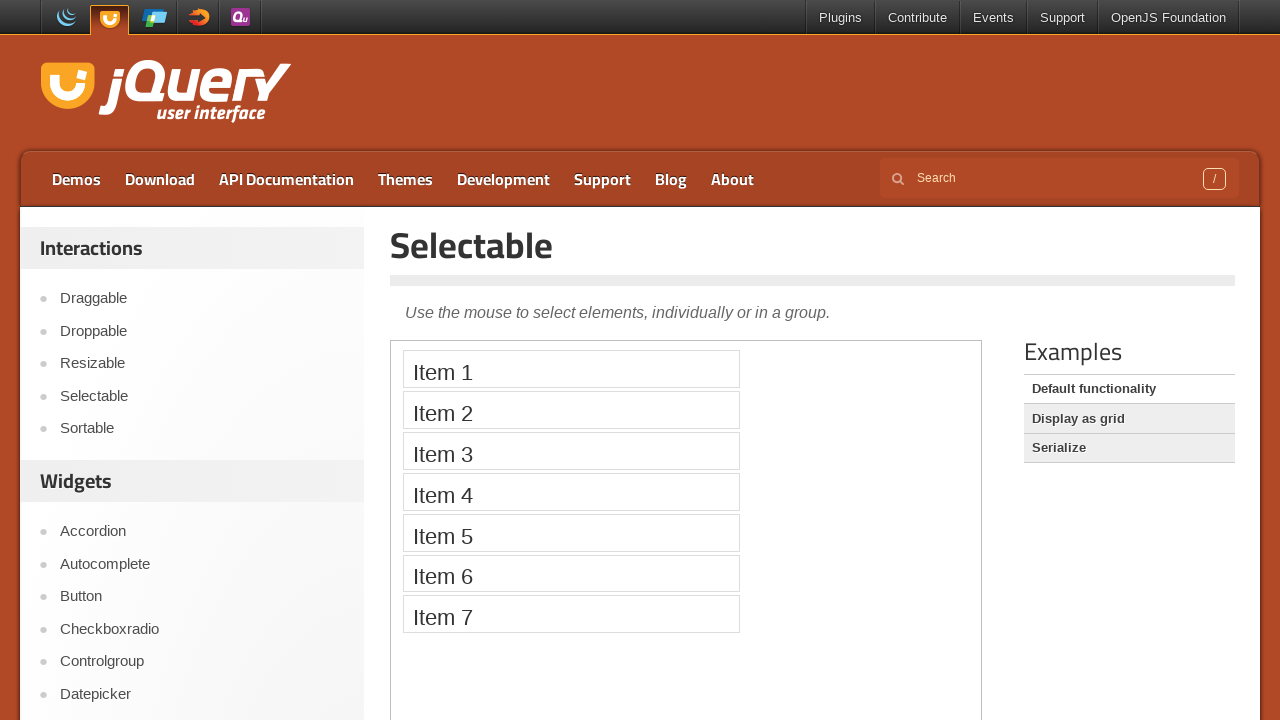

Retrieved bounding box for Item 7
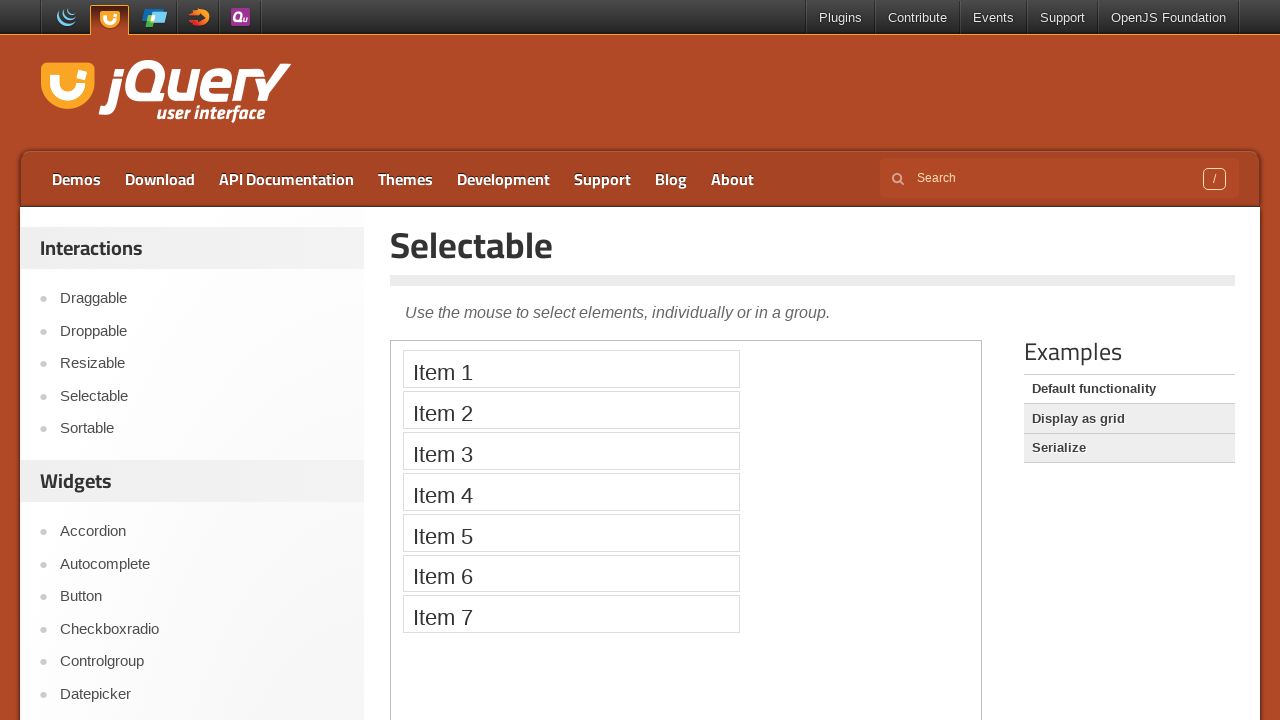

Hovered over Item 1 at (571, 369) on iframe.demo-frame >> internal:control=enter-frame >> xpath=//li[text()='Item 1']
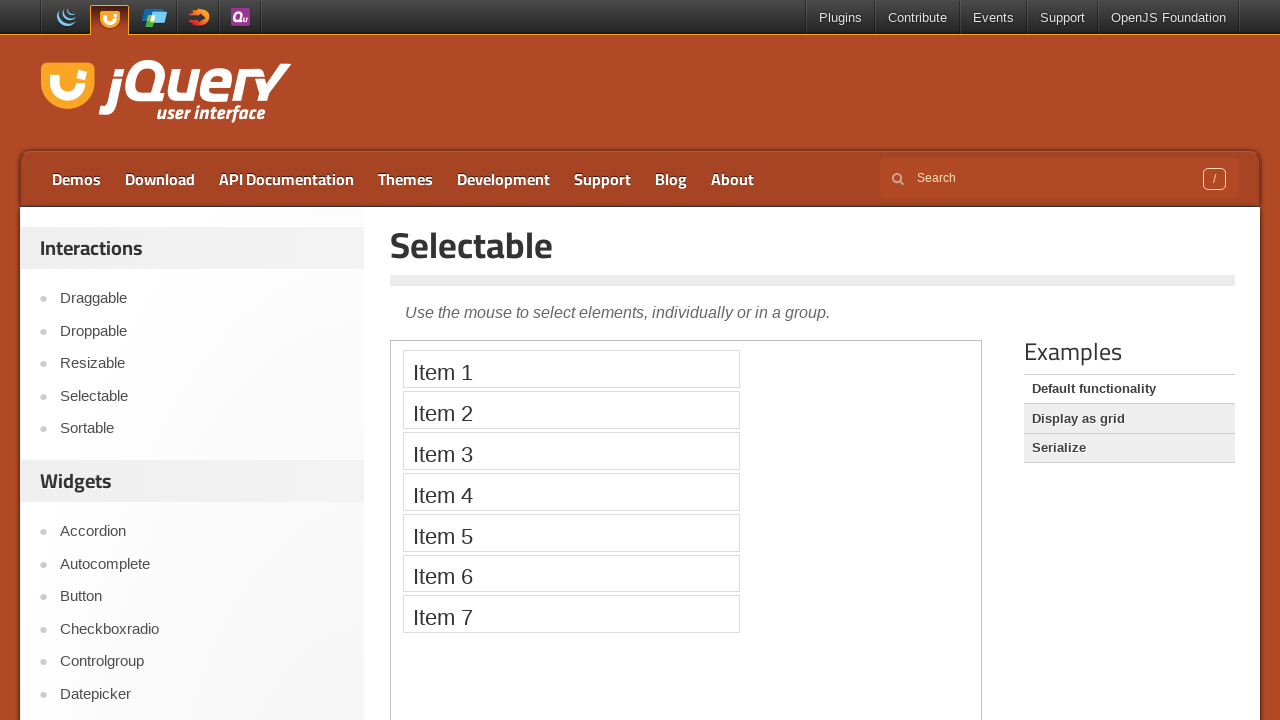

Pressed mouse button down on Item 1 at (571, 369)
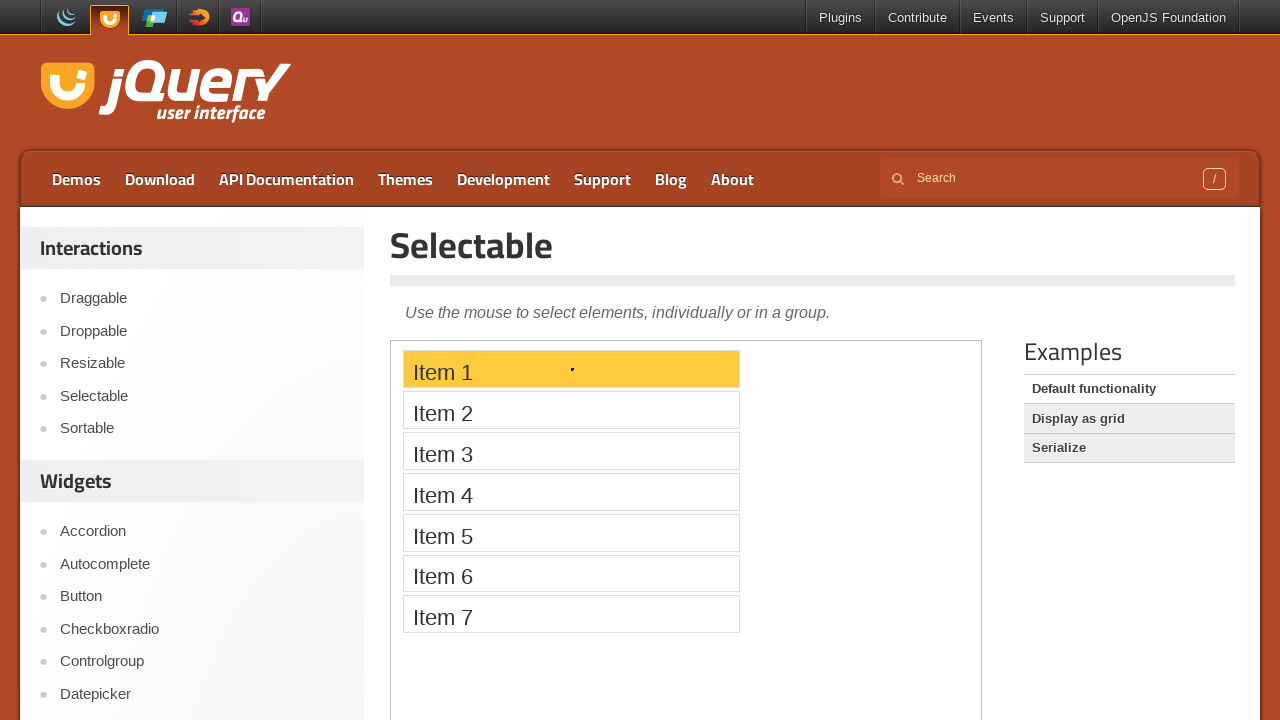

Dragged to Item 7 at (571, 614) on iframe.demo-frame >> internal:control=enter-frame >> xpath=//li[text()='Item 7']
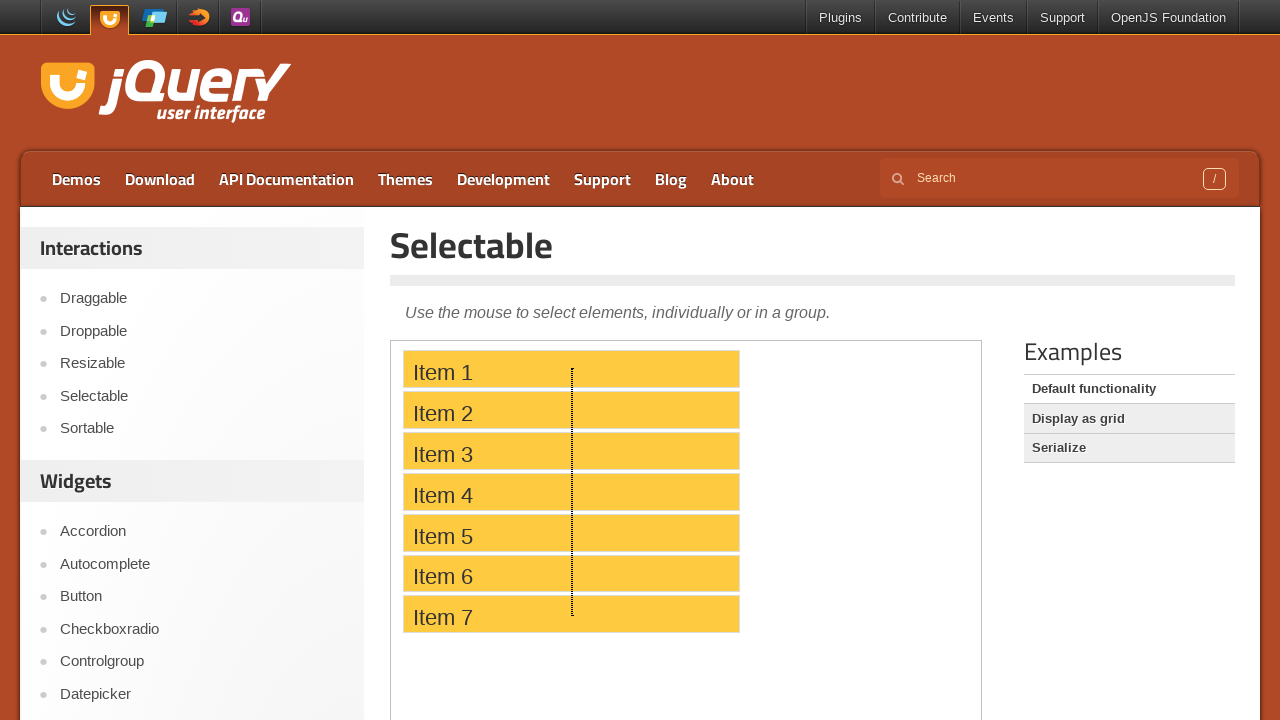

Released mouse button at Item 7, completing click-and-drag selection at (571, 614)
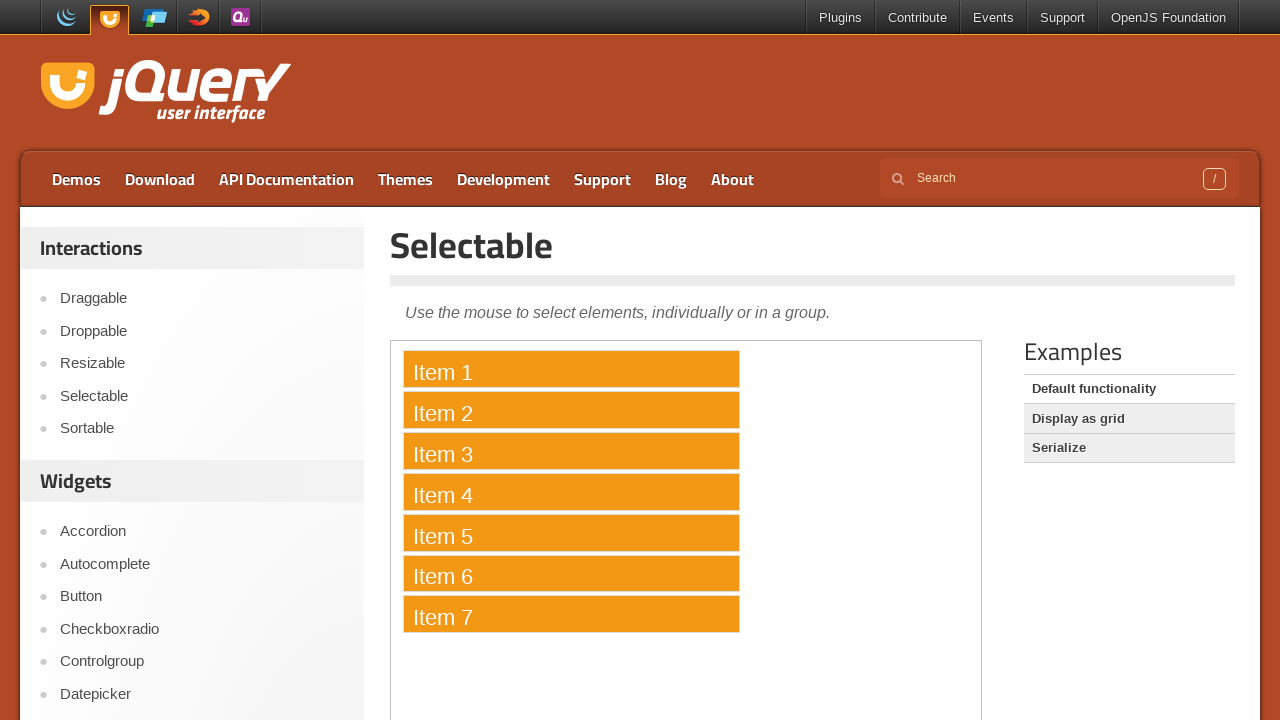

Verified that selected items are visible with ui-selected class
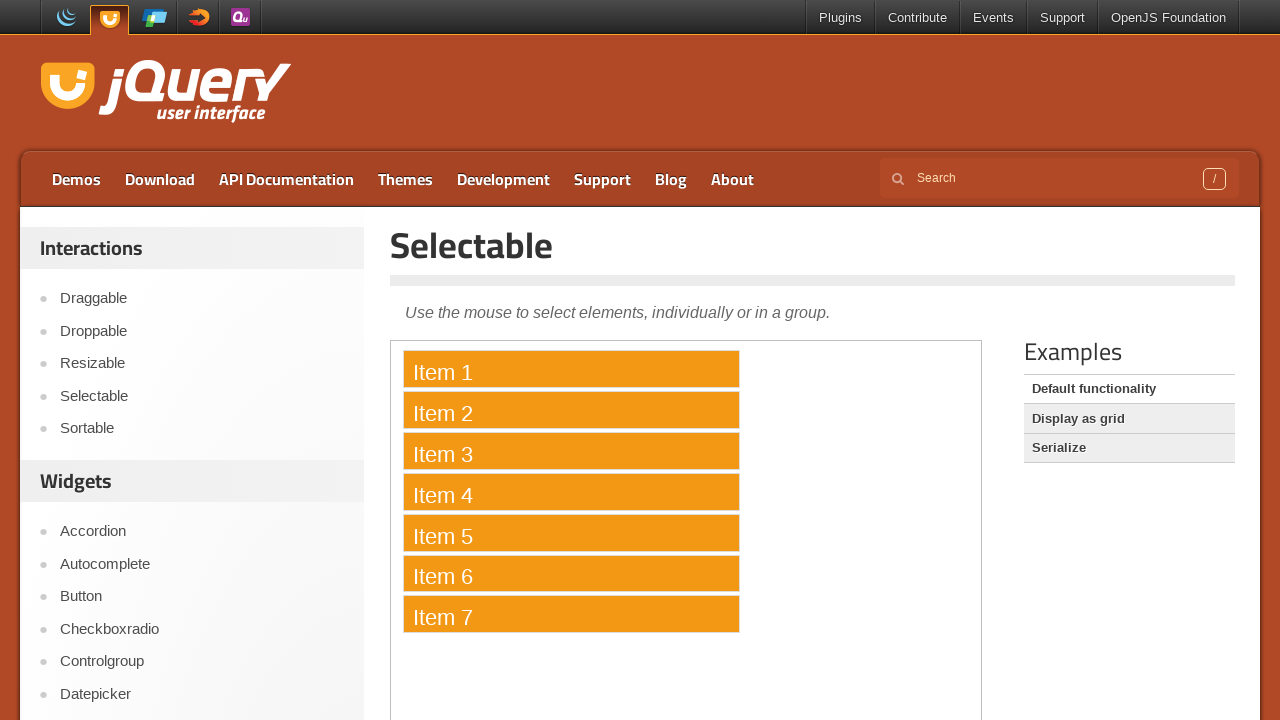

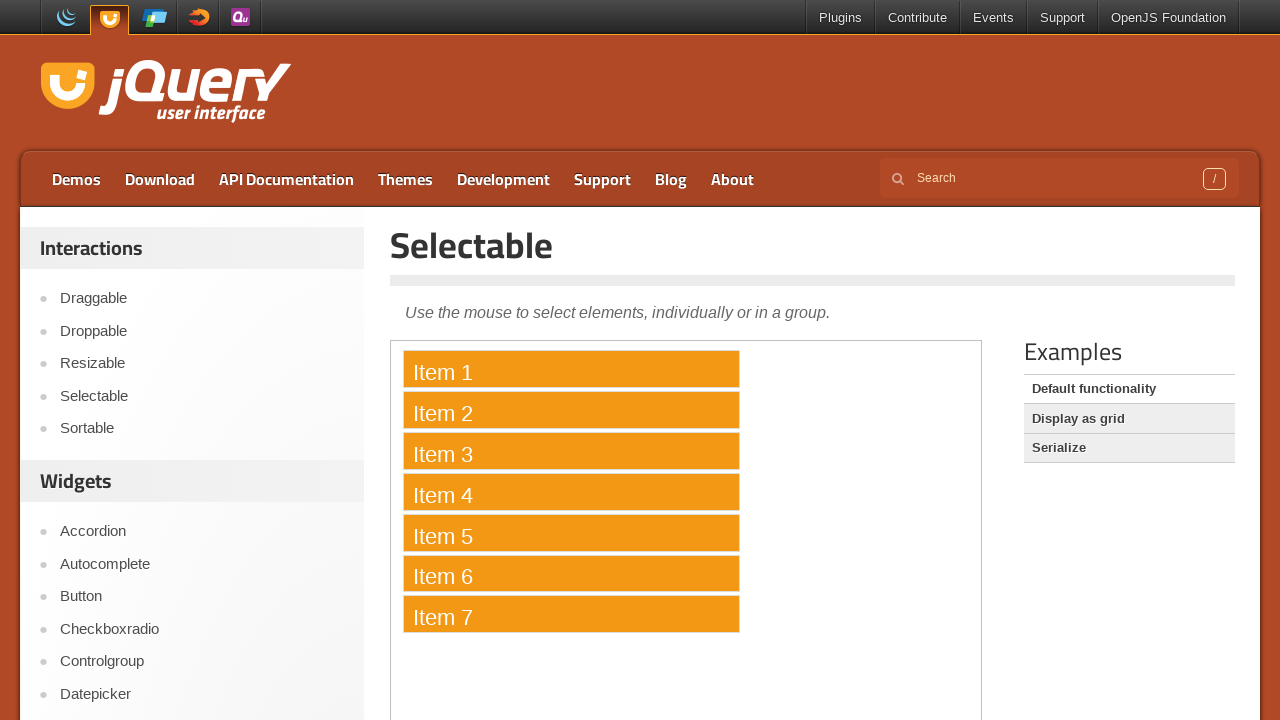